Tests clicking the Next - Do More button and verifying navigation to learn section

Starting URL: https://neuronpedia.org/gemma-scope#steer

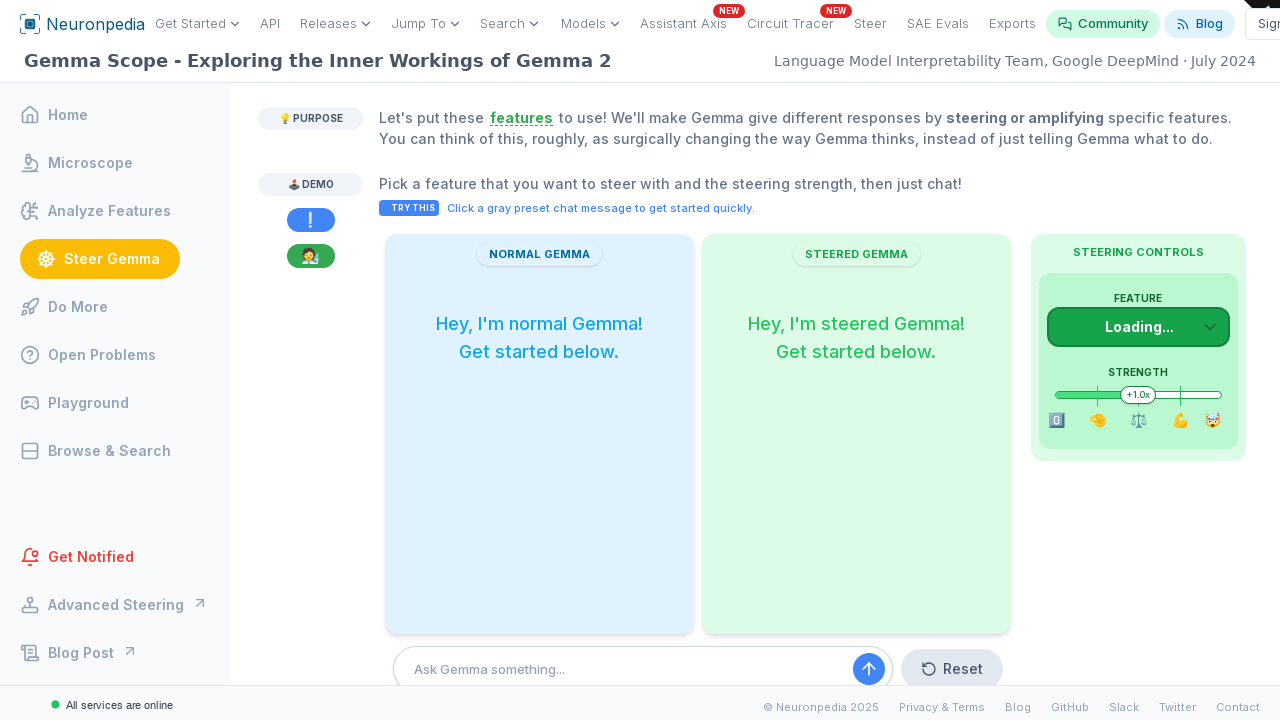

Clicked the 'Next - Do More' button at (467, 540) on internal:text="Next - Do More"i
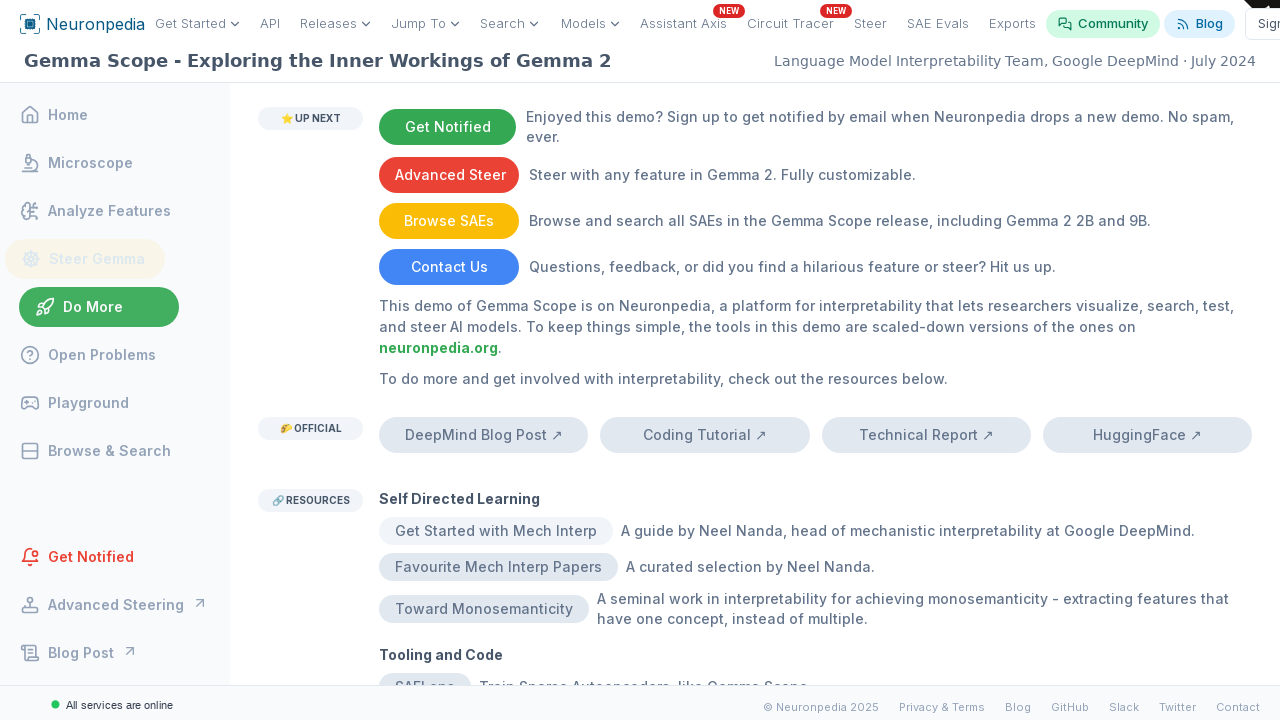

Verified navigation to learn section (URL changed to gemma-scope#learn)
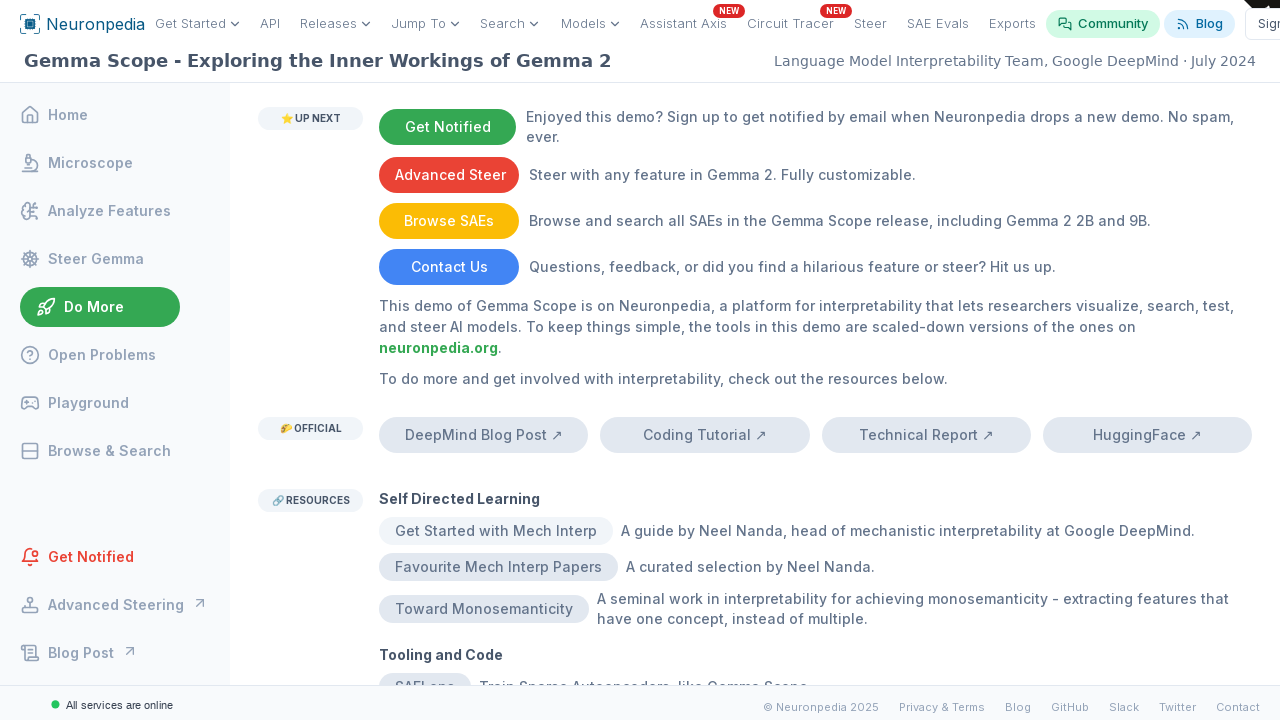

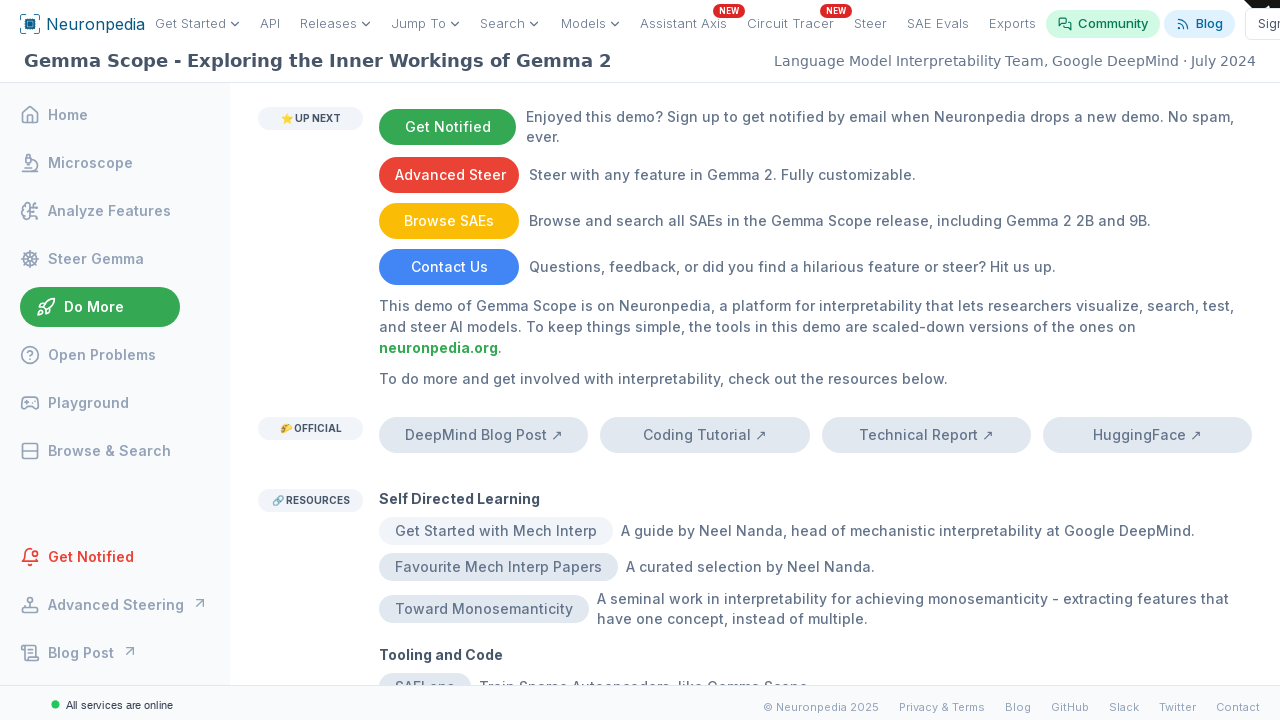